Tests registration form by filling in personal details including name, address, email, phone, gender, hobbies, skills, and password fields, then submitting the form

Starting URL: http://demo.automationtesting.in/Register.html

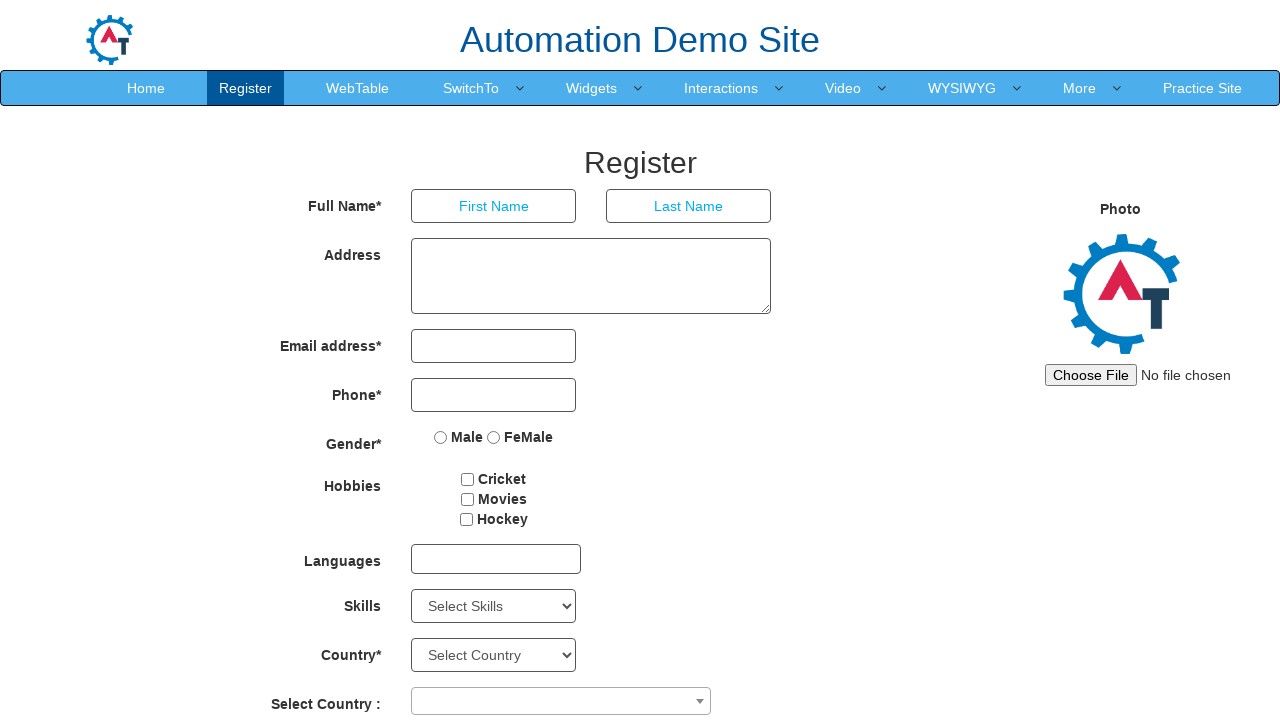

Filled first name field with 'vasanth' on //input[@type='text']
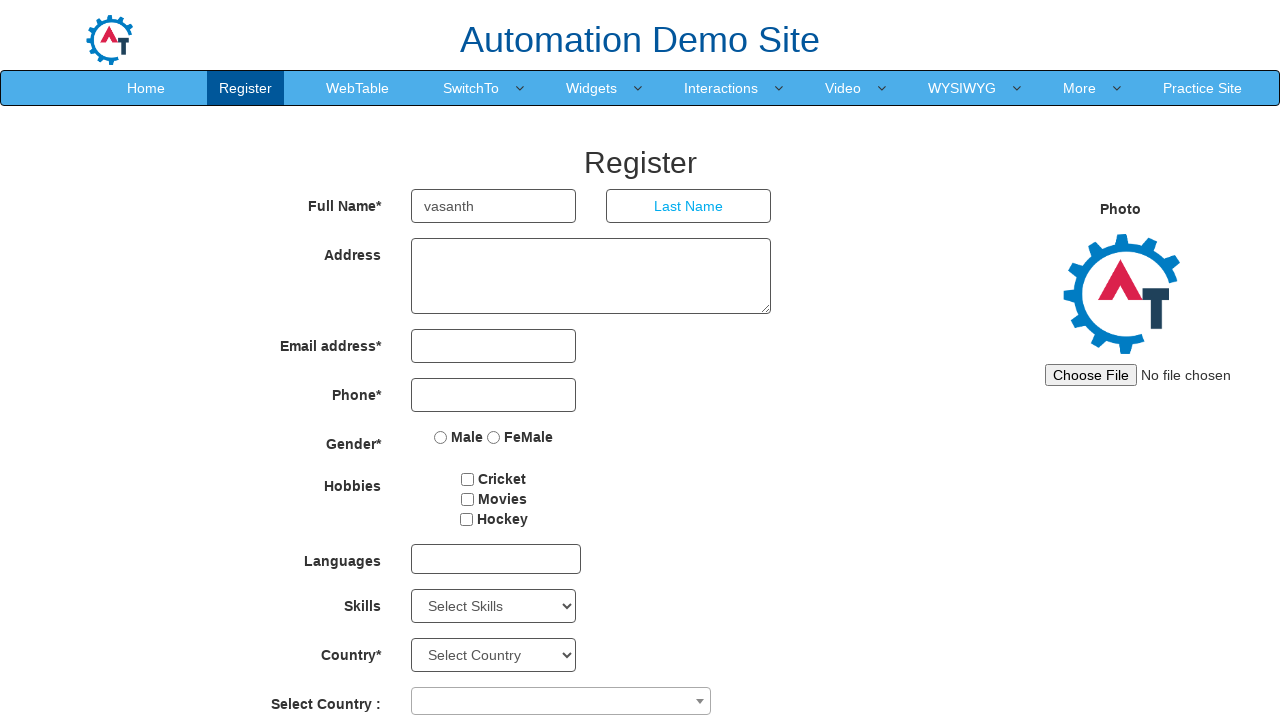

Filled last name field with 'dhatchanamoorthy' on //input[@placeholder='Last Name']
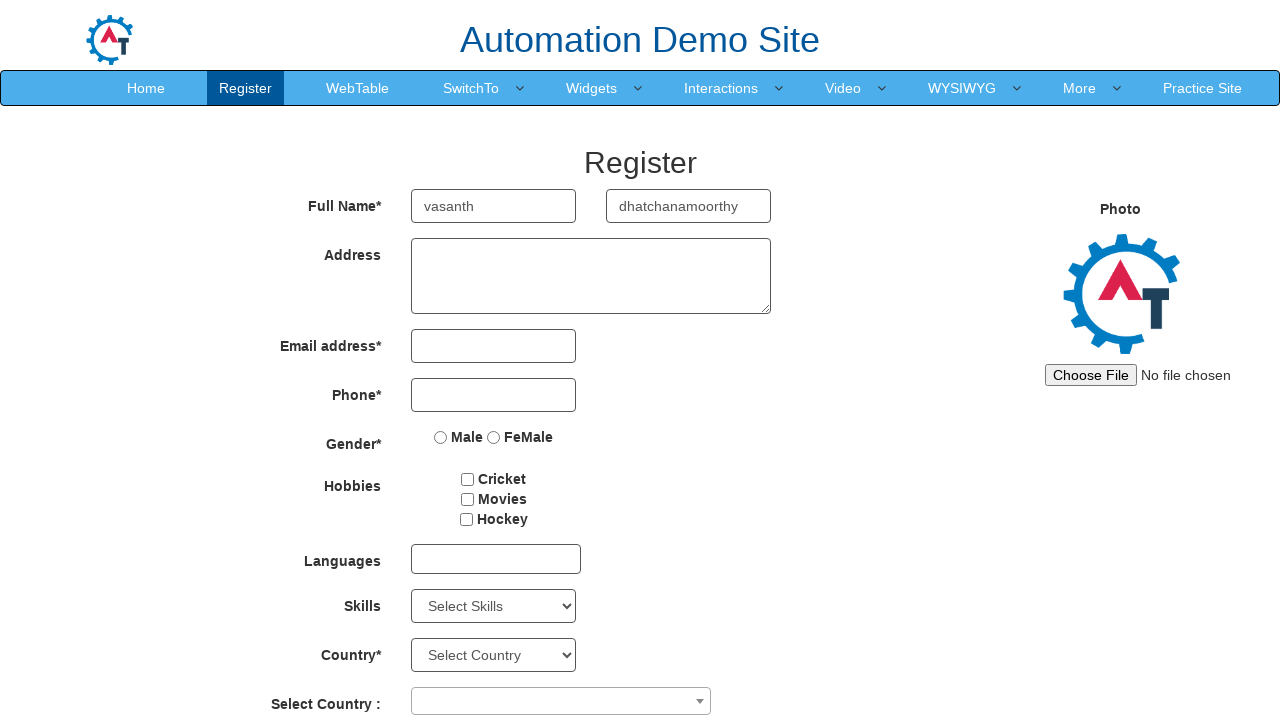

Filled address field with 'baranakoil street' on //textarea[@ng-model='Adress']
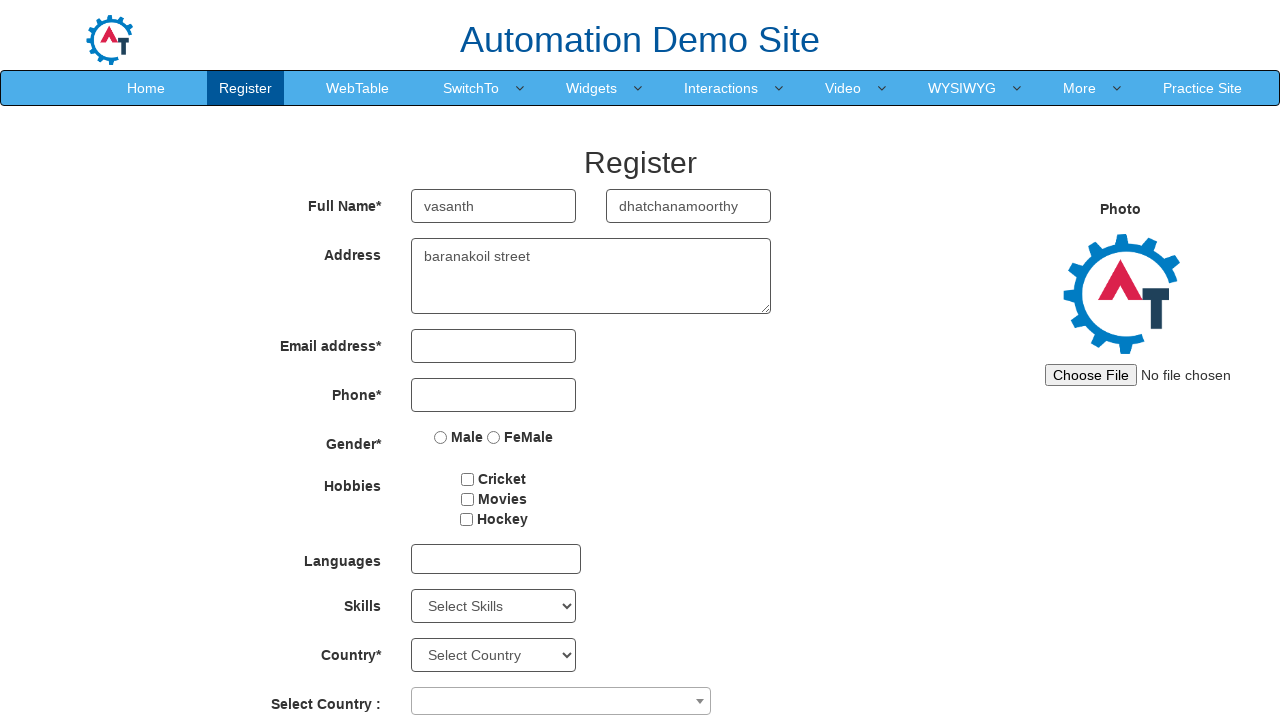

Filled email field with 'd.vasanthd@1234' on //input[@type='email']
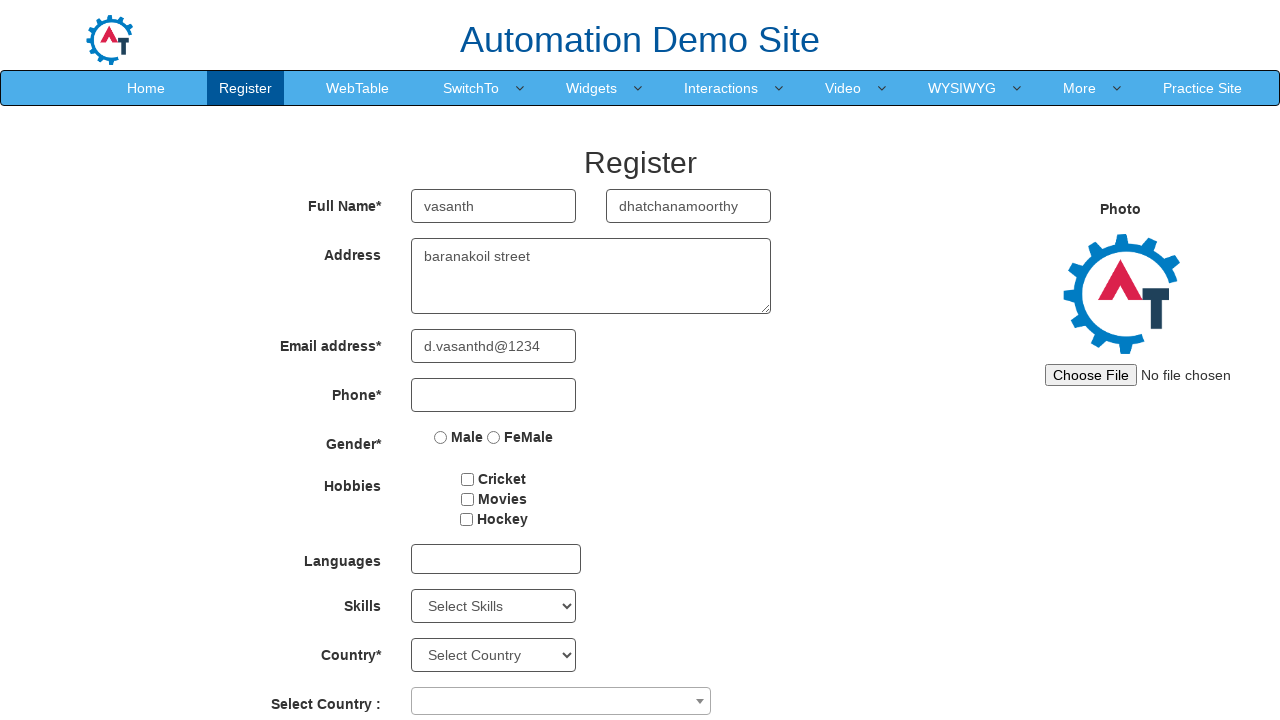

Filled phone number field with '1234567892' on //input[@type='tel']
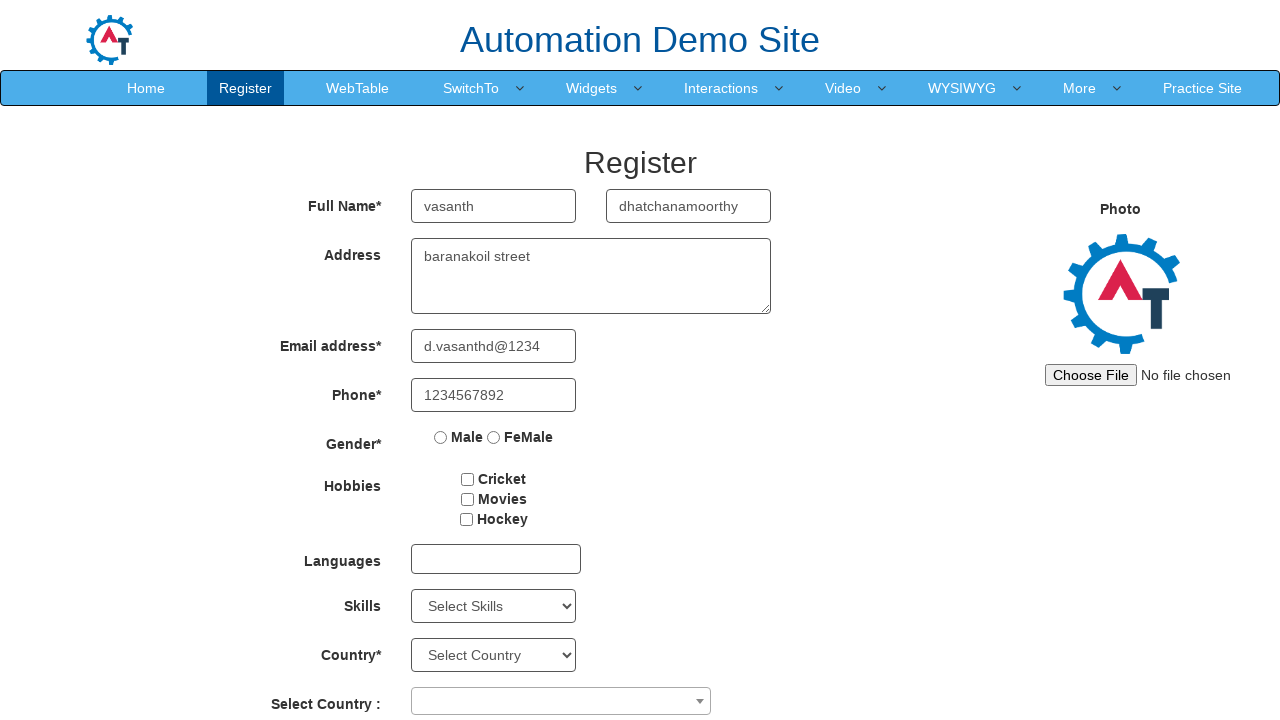

Selected Male gender option at (441, 437) on xpath=//input[@value='Male']
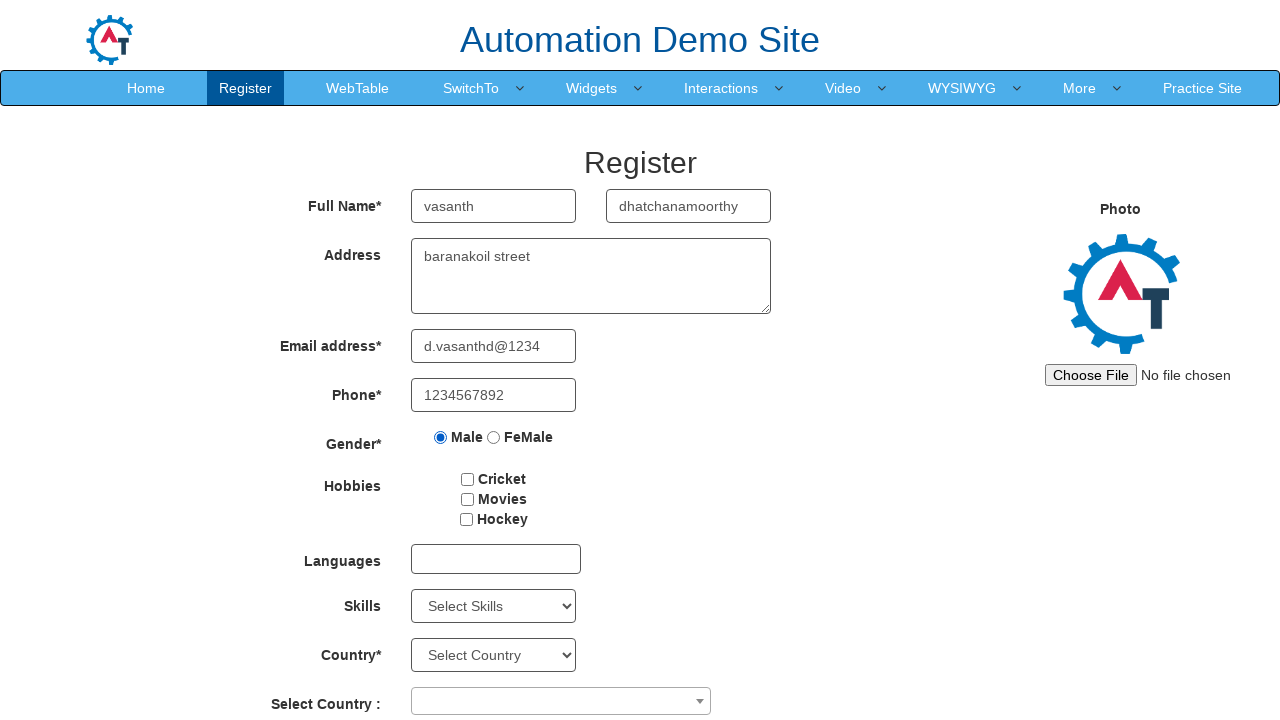

Selected hobby checkbox at (468, 479) on #checkbox1
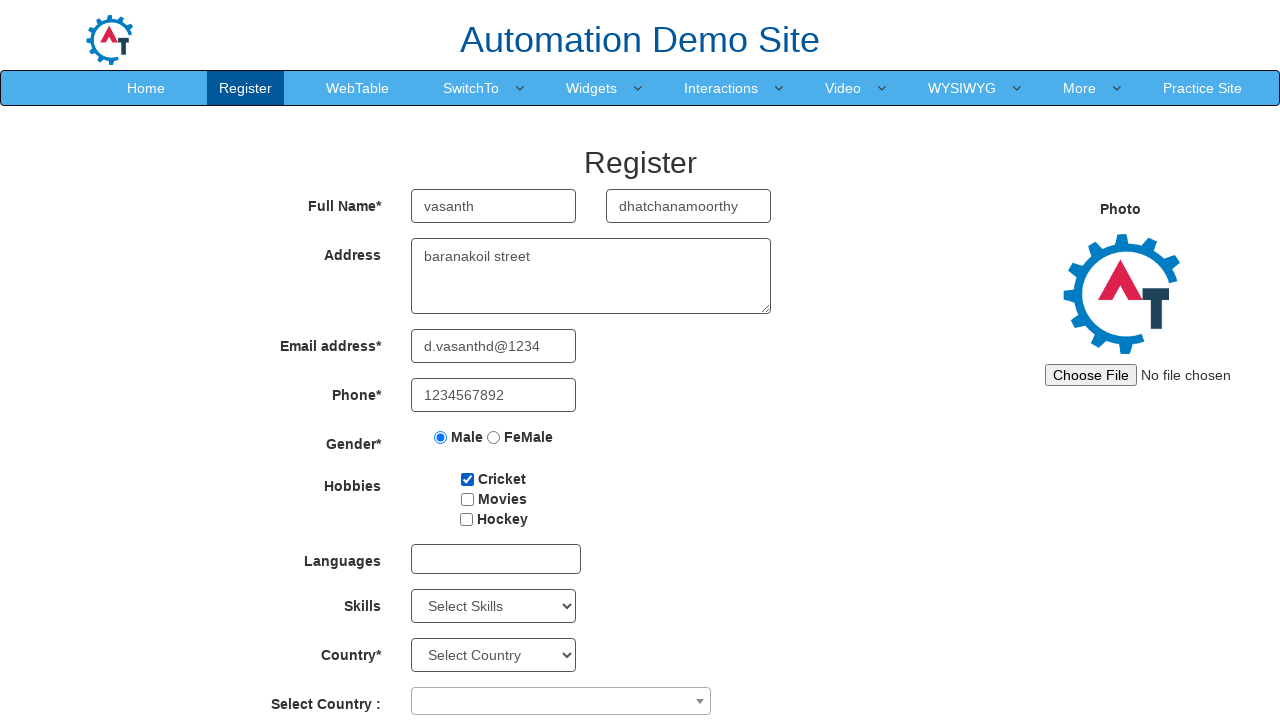

Selected 'Android' from skills dropdown on //select[@id='Skills']
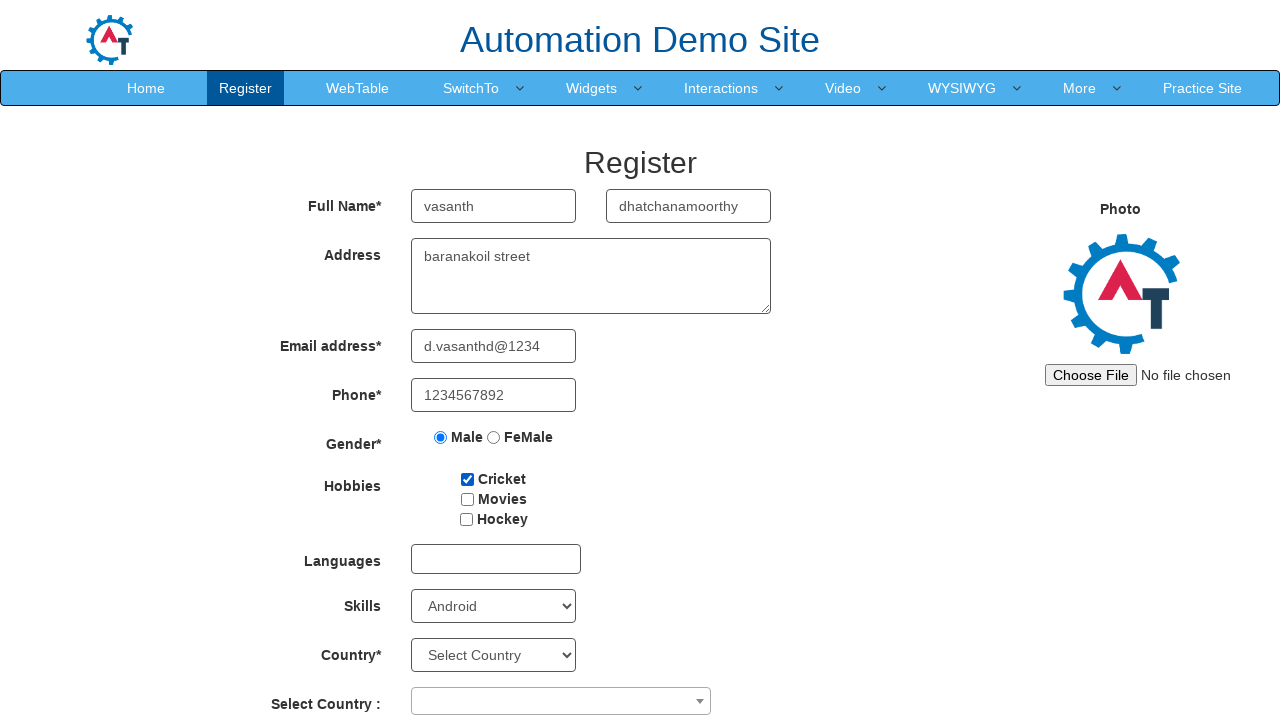

Filled password field with 'vasa123@#' on //input[@id='firstpassword']
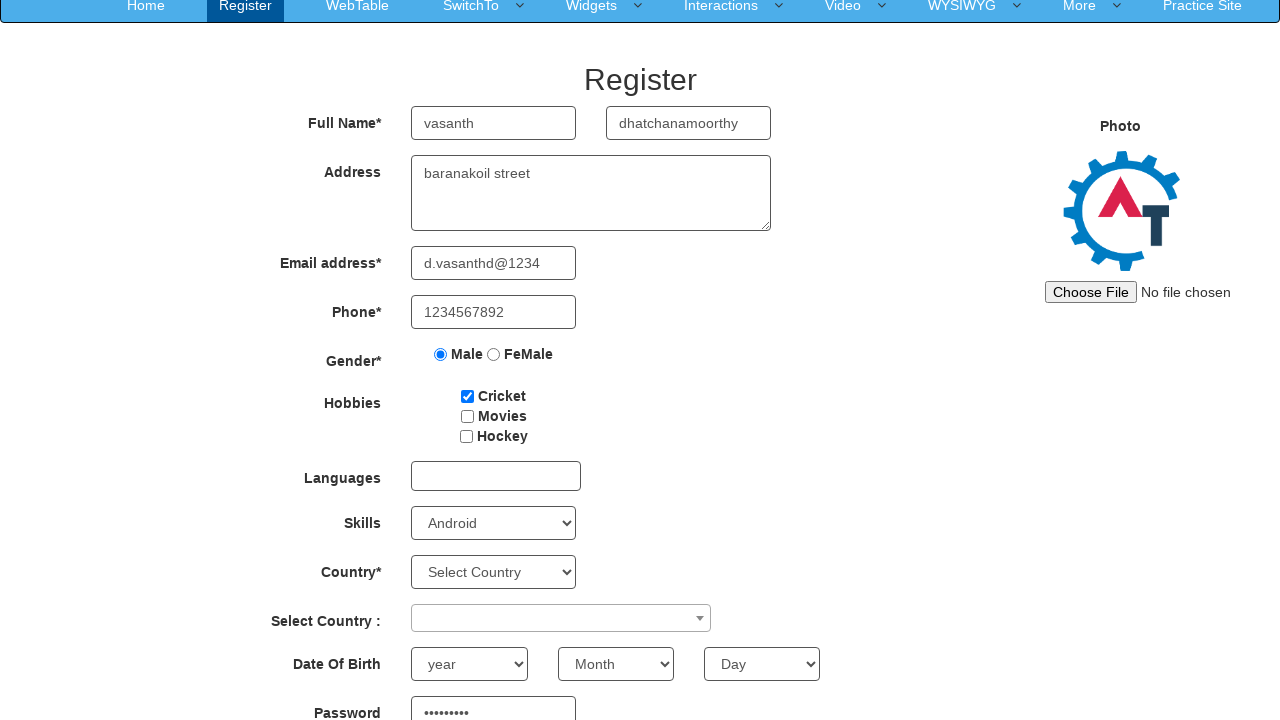

Filled confirm password field with 'vasa123@#' on //input[@id='secondpassword']
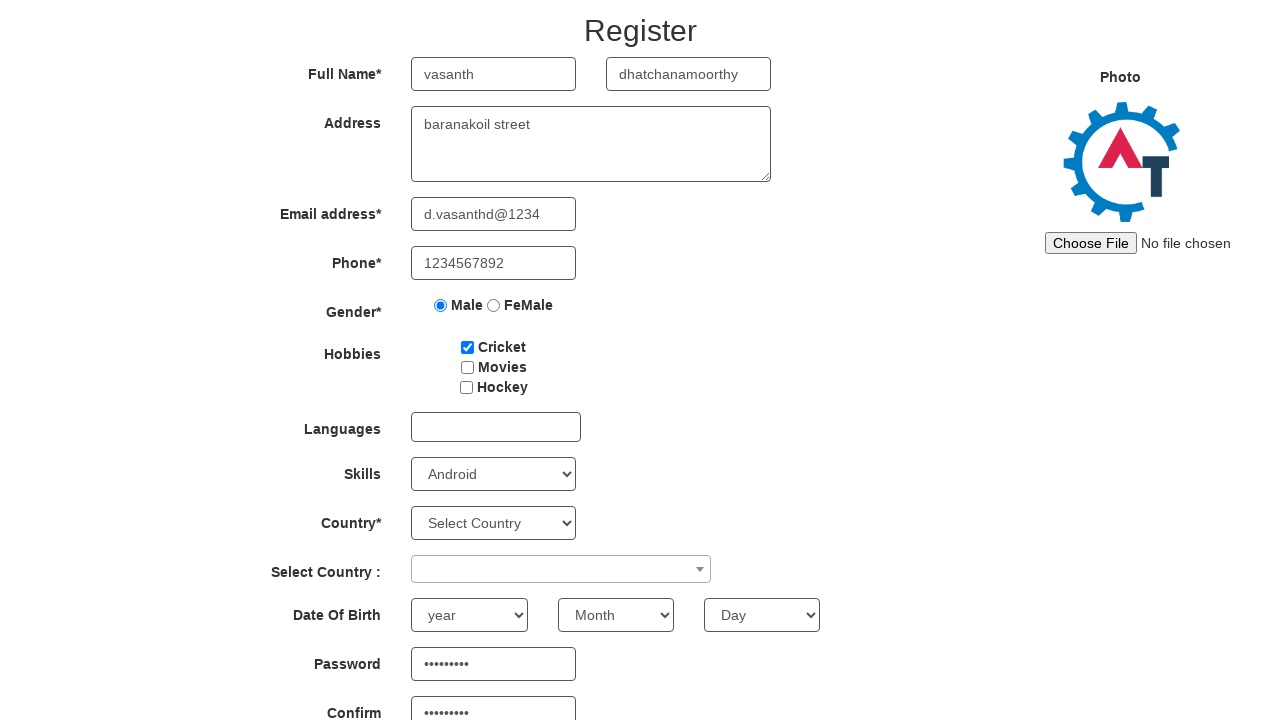

Clicked submit button to register at (572, 623) on xpath=//button[@id='submitbtn']
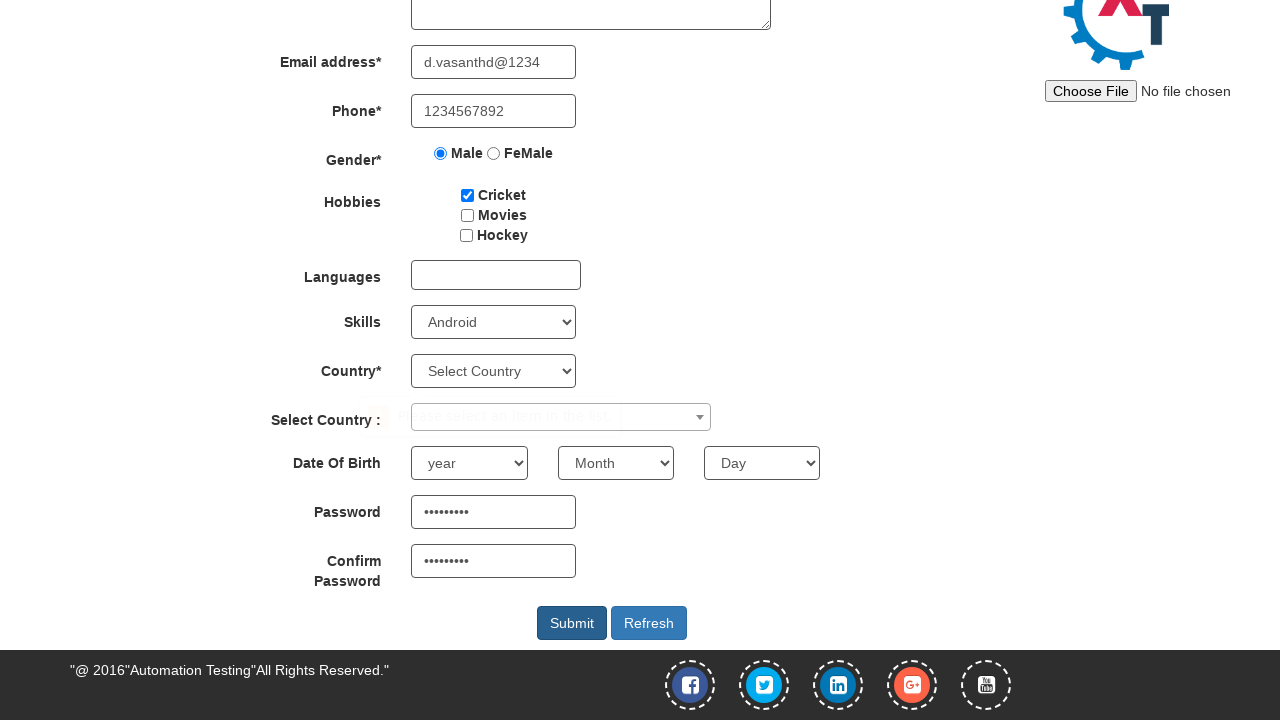

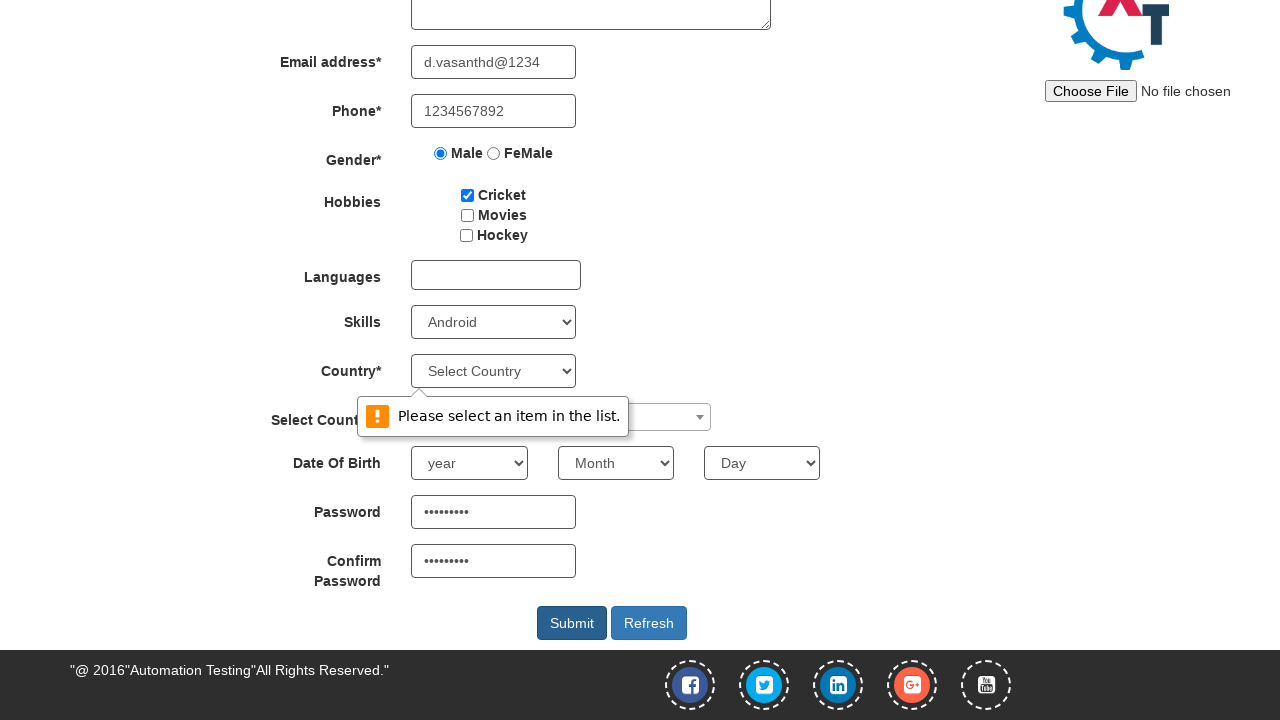